Tests different types of button clicks including double click, right click, and regular click

Starting URL: https://demoqa.com/buttons

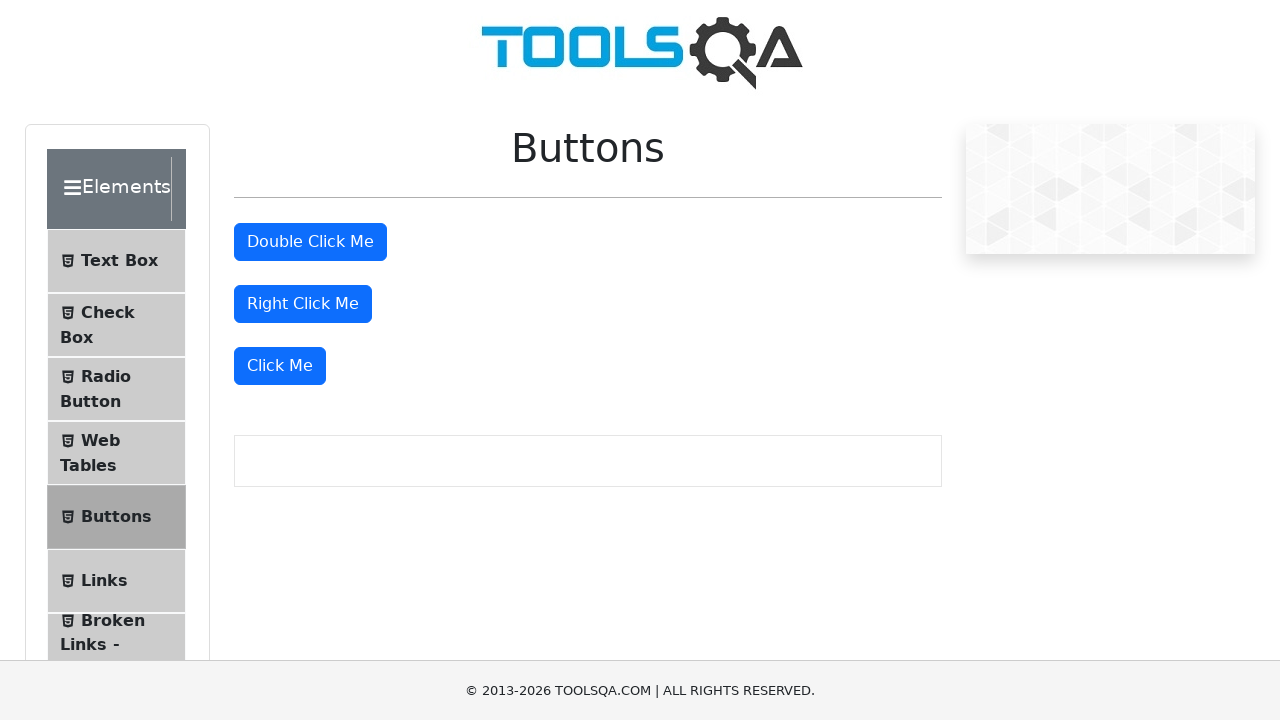

Double-clicked the double click button at (310, 242) on button#doubleClickBtn
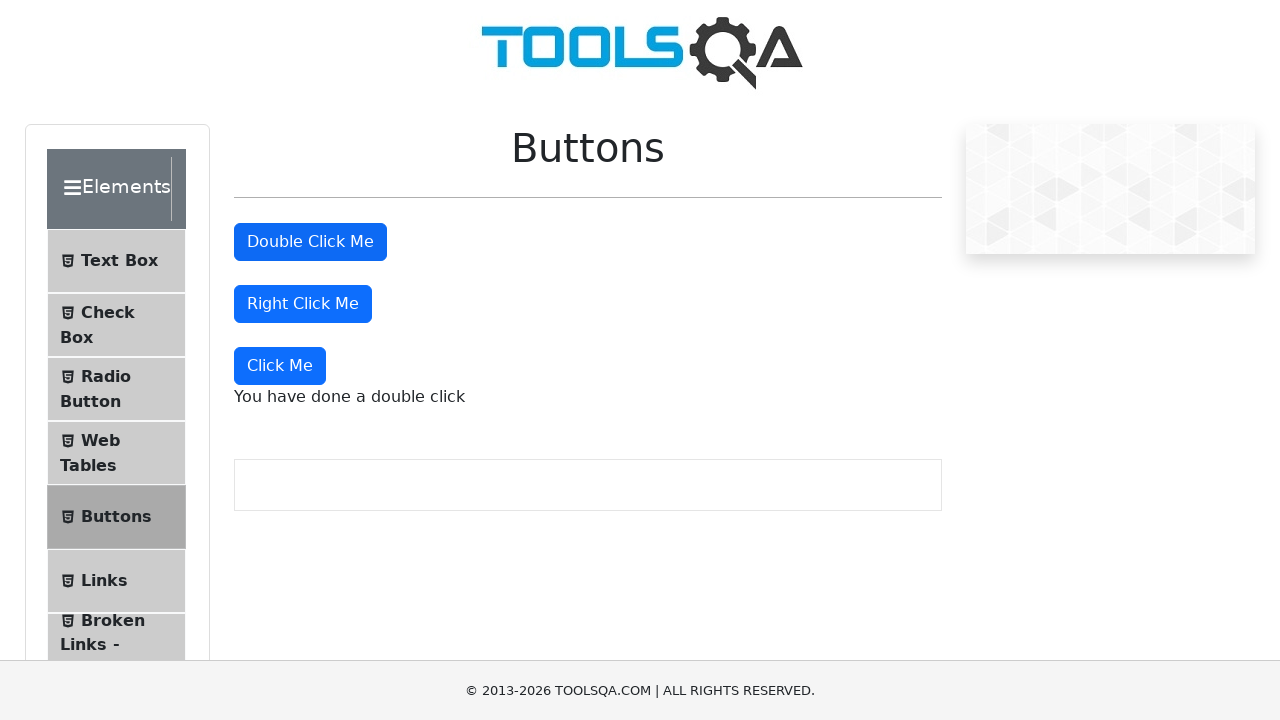

Right-clicked the right click button at (303, 304) on button:text('Right Click Me')
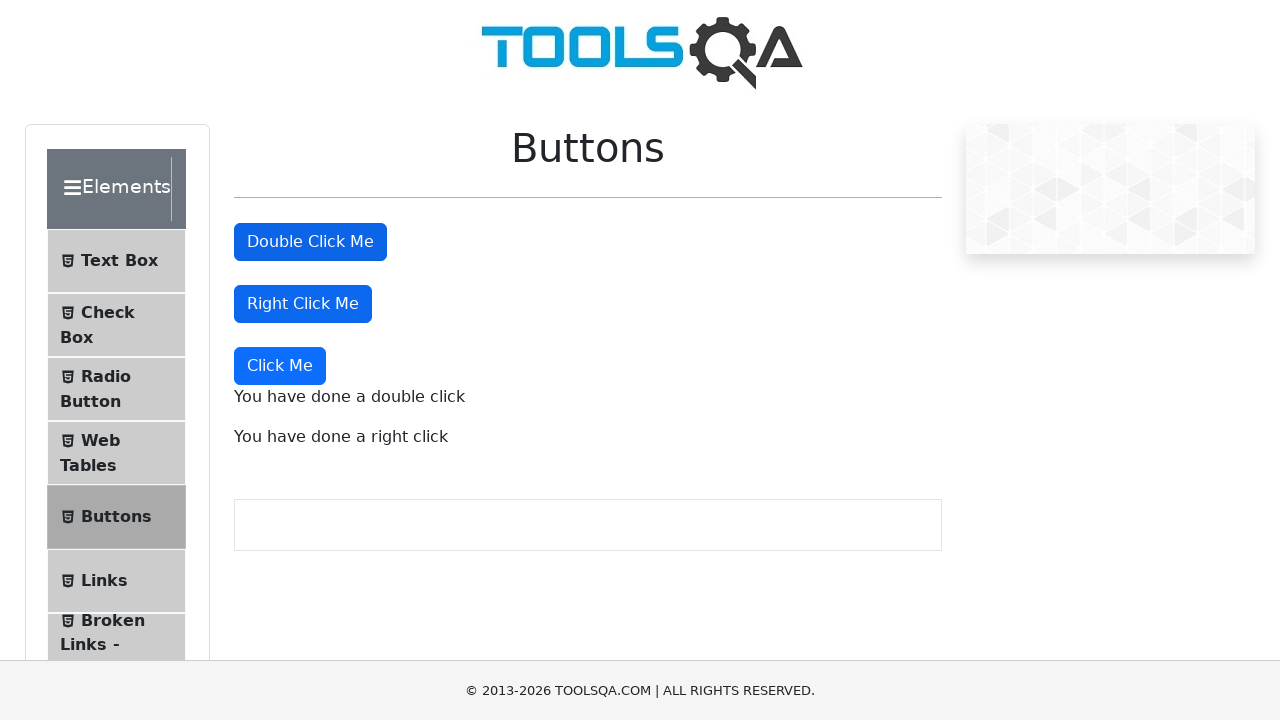

Clicked the regular click button at (310, 242) on button:text('Click Me')
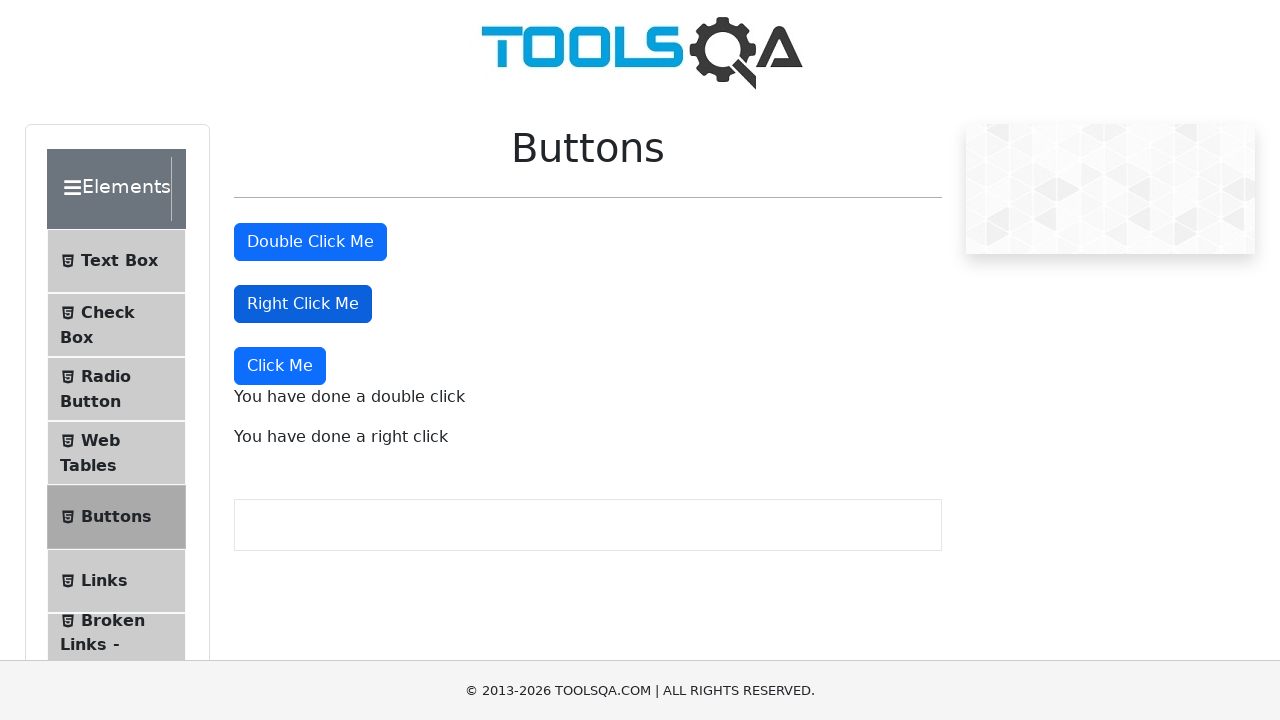

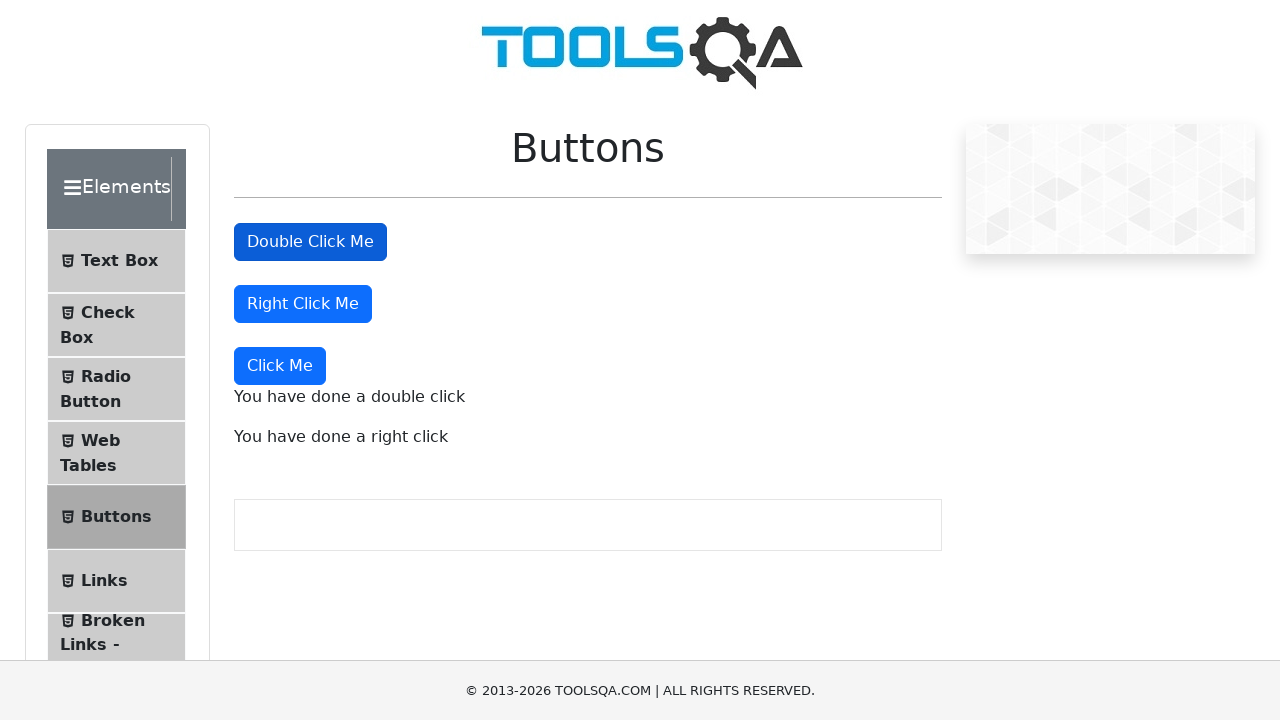